Tests the jQuery UI resizable widget by switching to an iframe and performing a drag-and-drop action to resize the element by dragging its resize handle.

Starting URL: http://jqueryui.com/resizable/

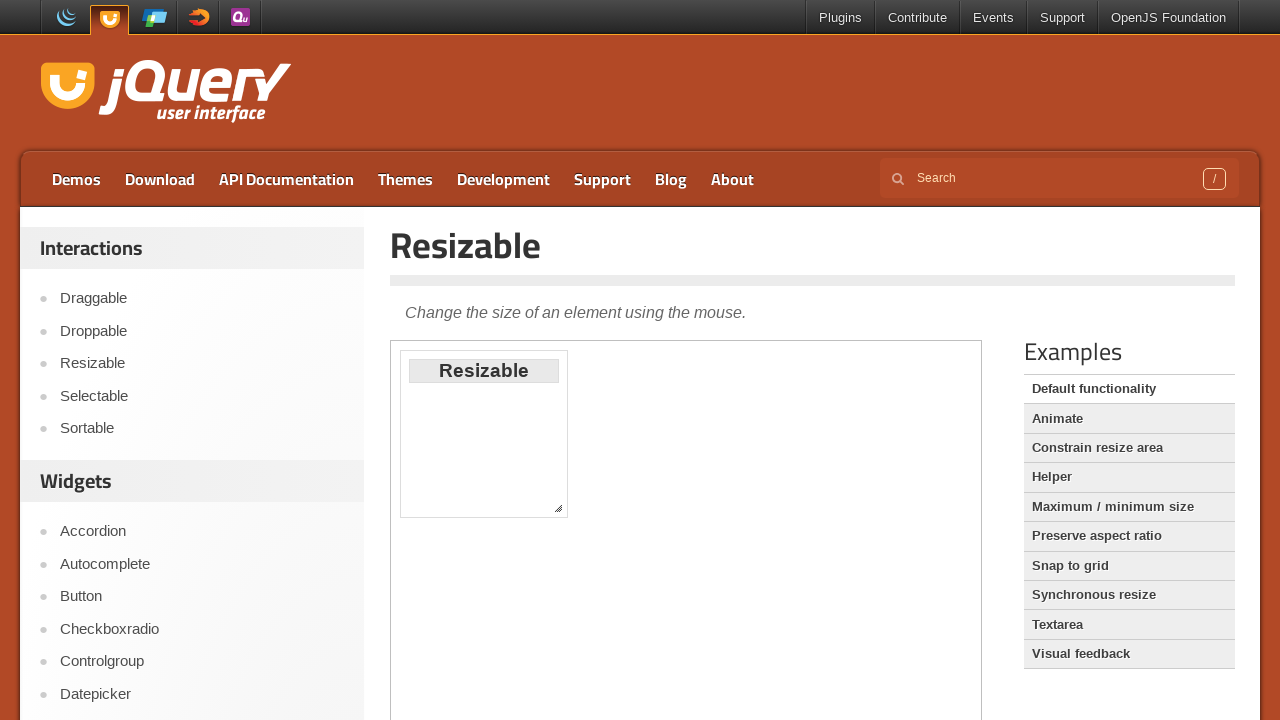

Navigated to jQuery UI resizable demo page
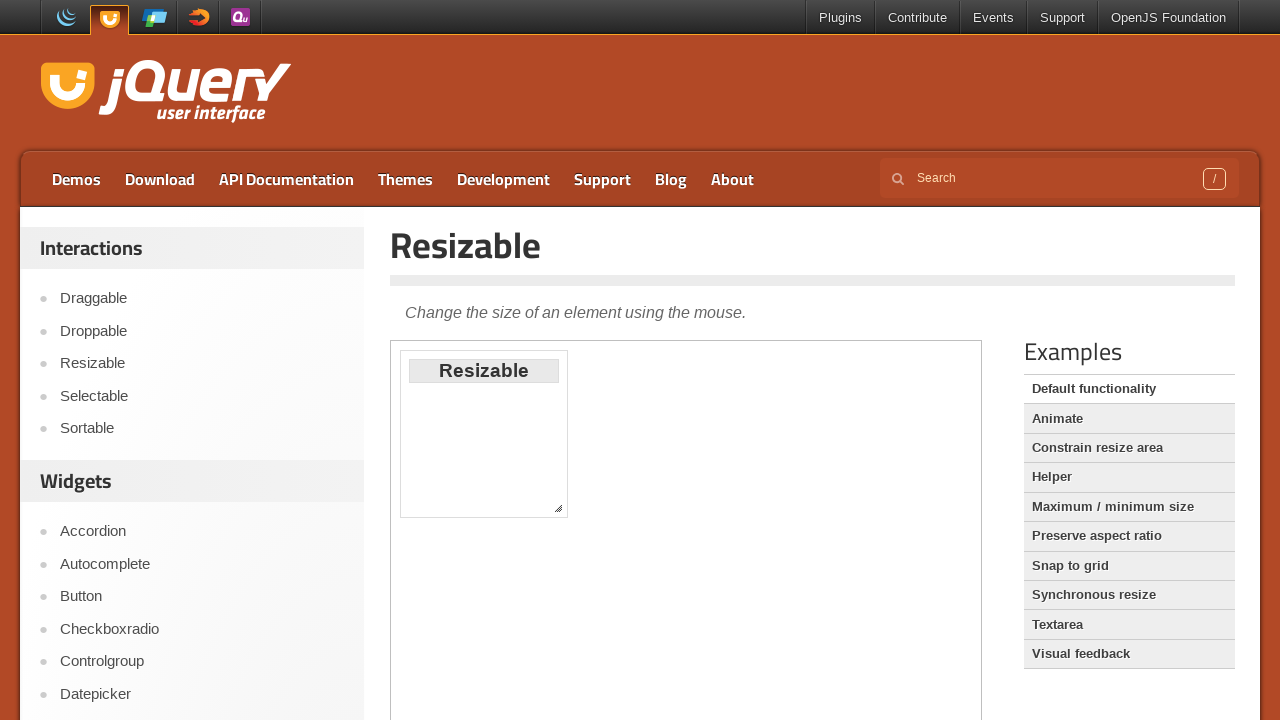

Located the iframe containing the resizable demo
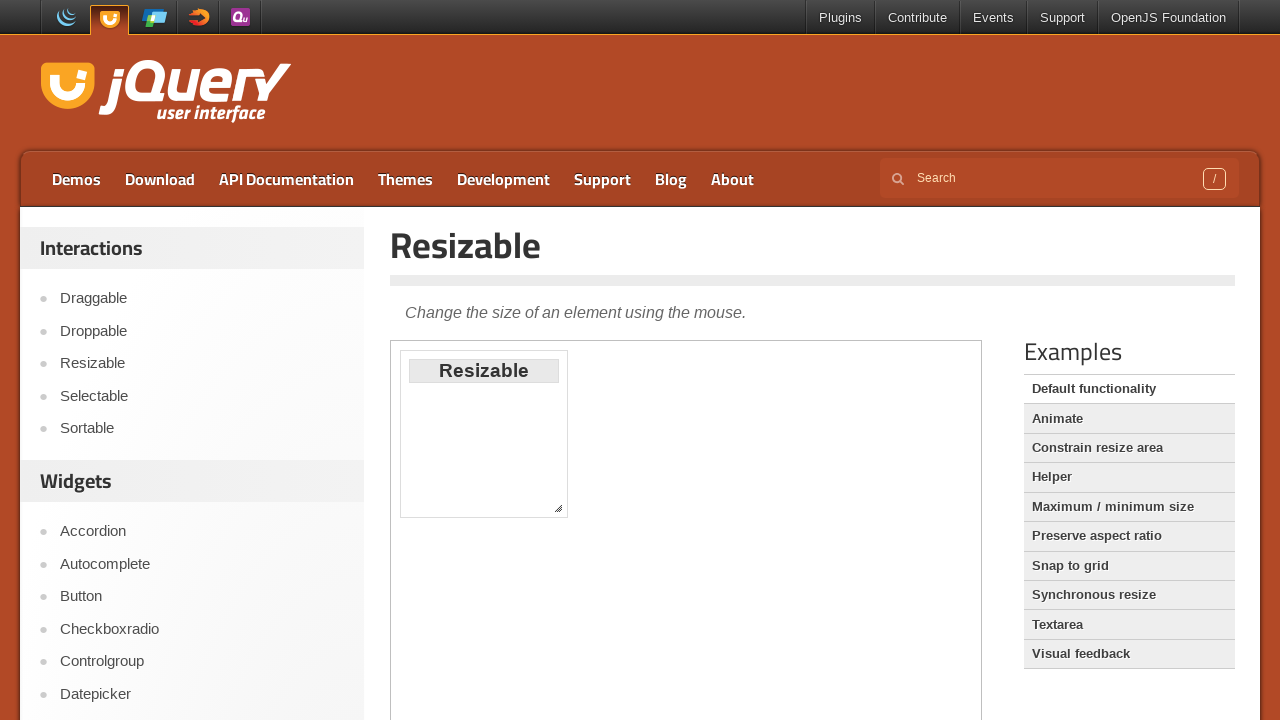

Resizable element is now visible
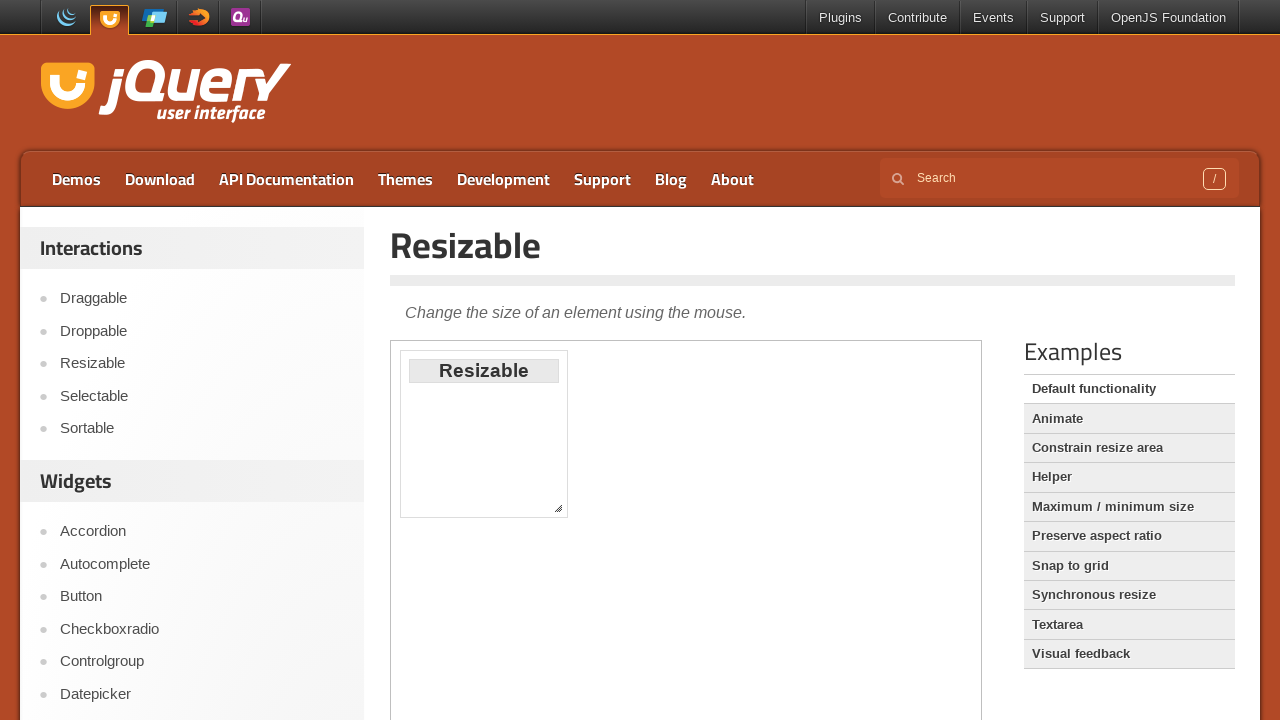

Located the resize handle at the bottom-right corner
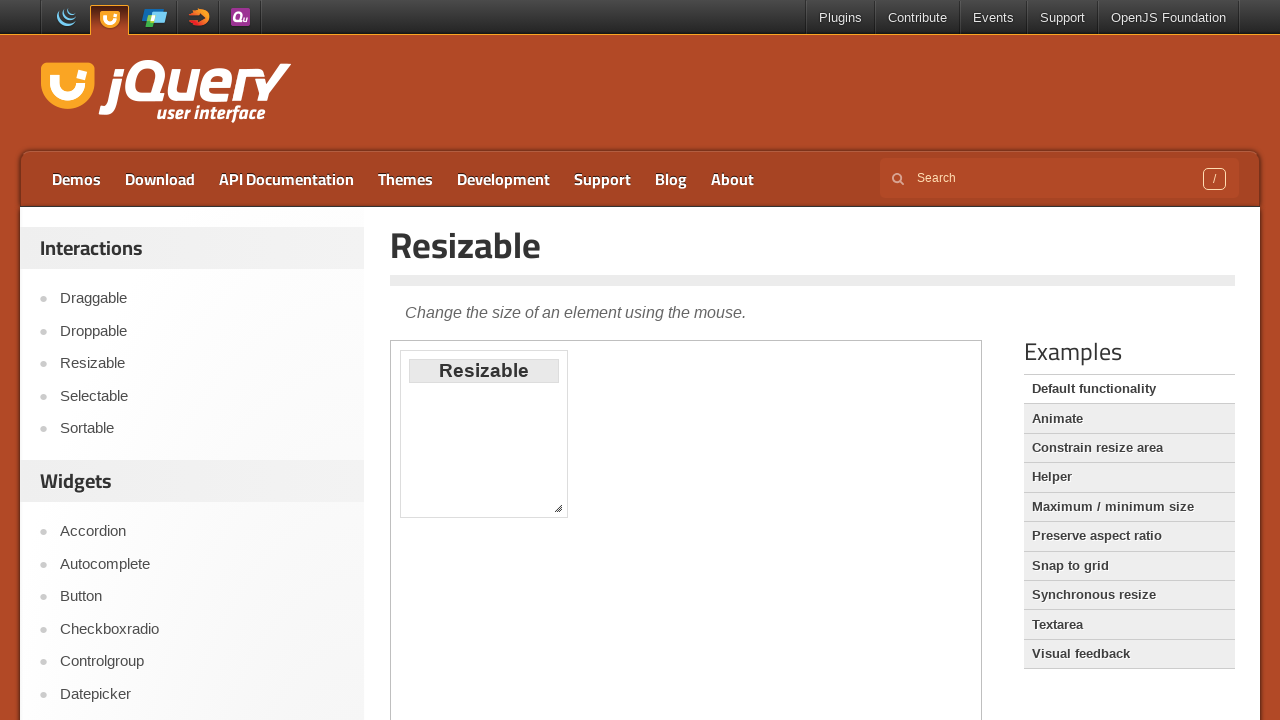

Dragged resize handle to position (250, 390) to resize the element at (800, 360)
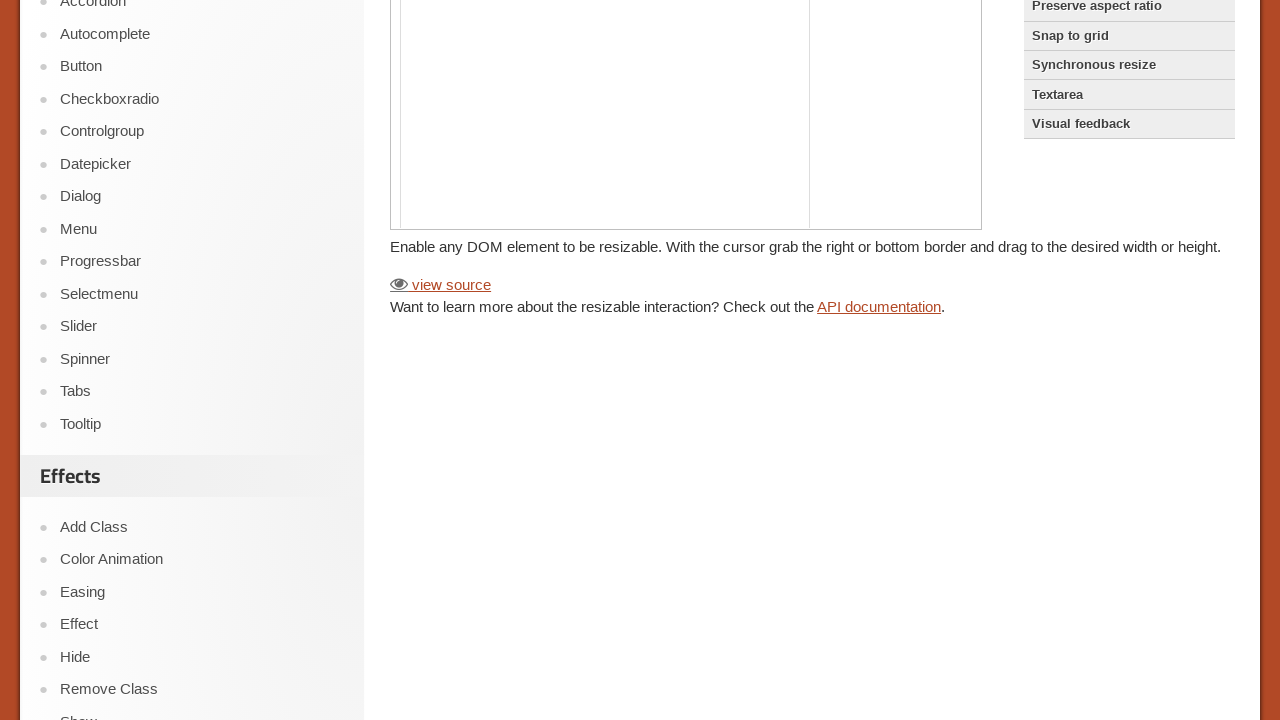

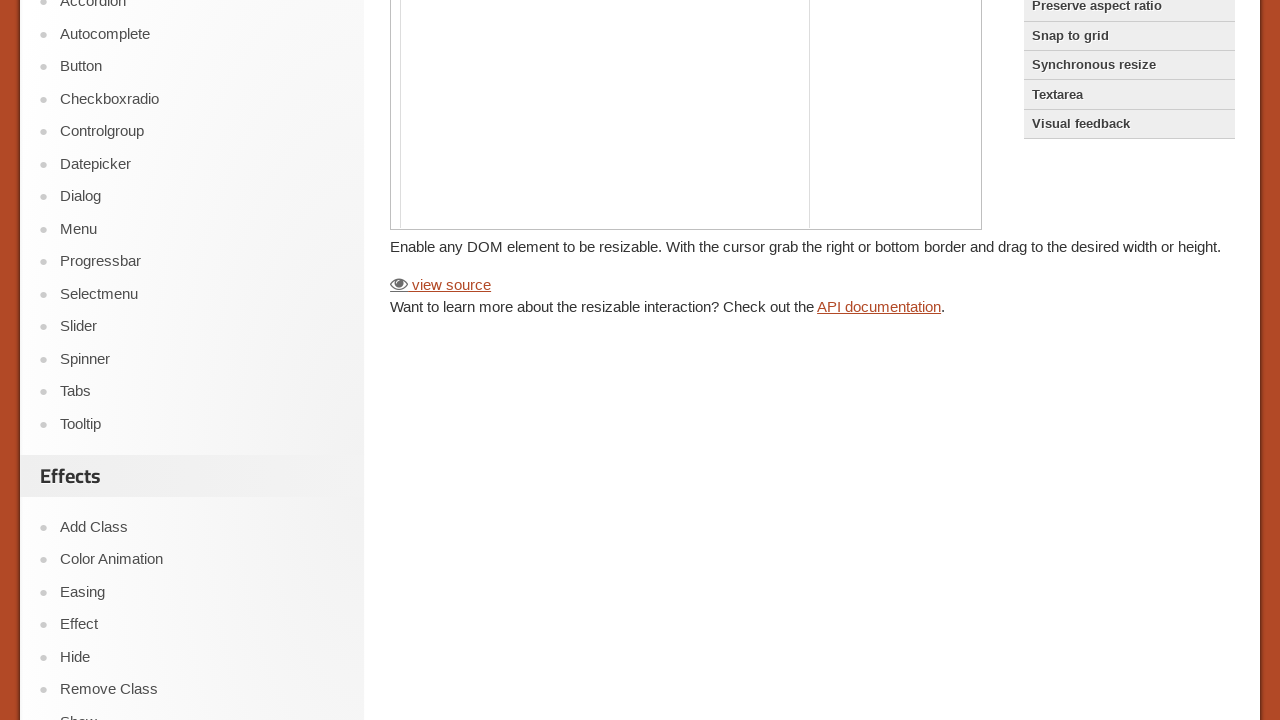